Navigates to YouTube homepage and waits for the page to load

Starting URL: https://www.youtube.com

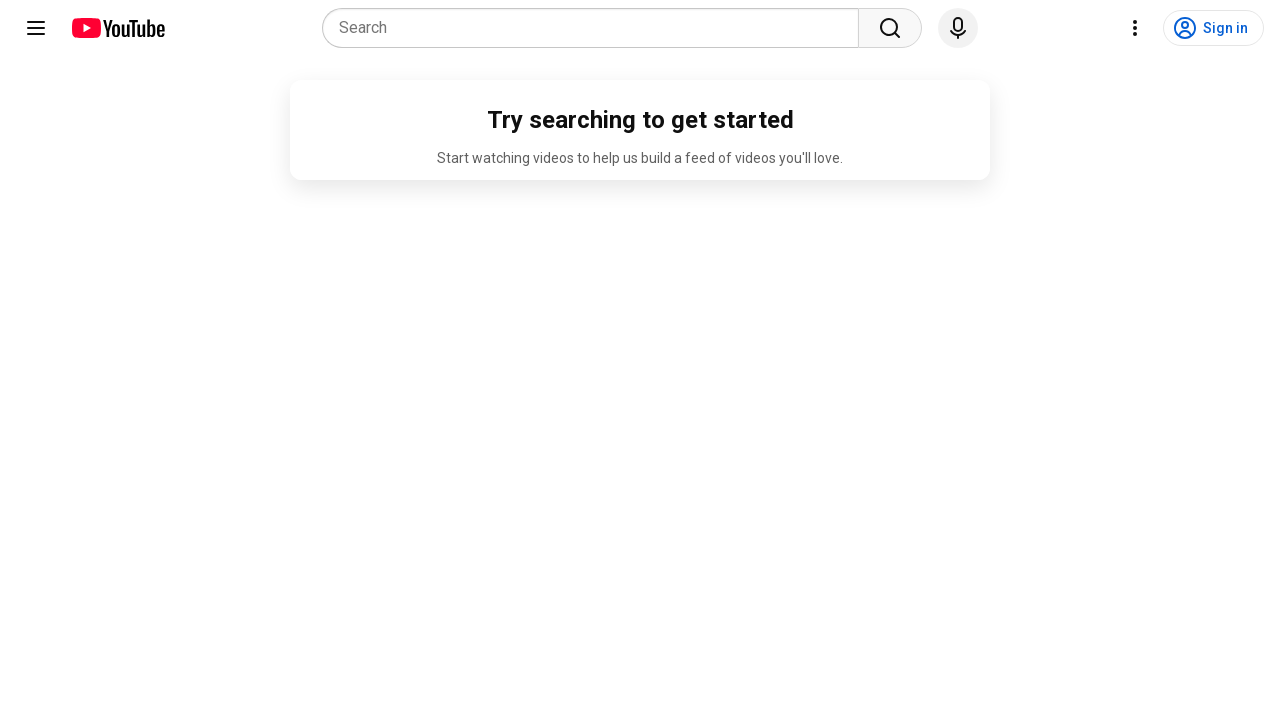

Navigated to YouTube homepage
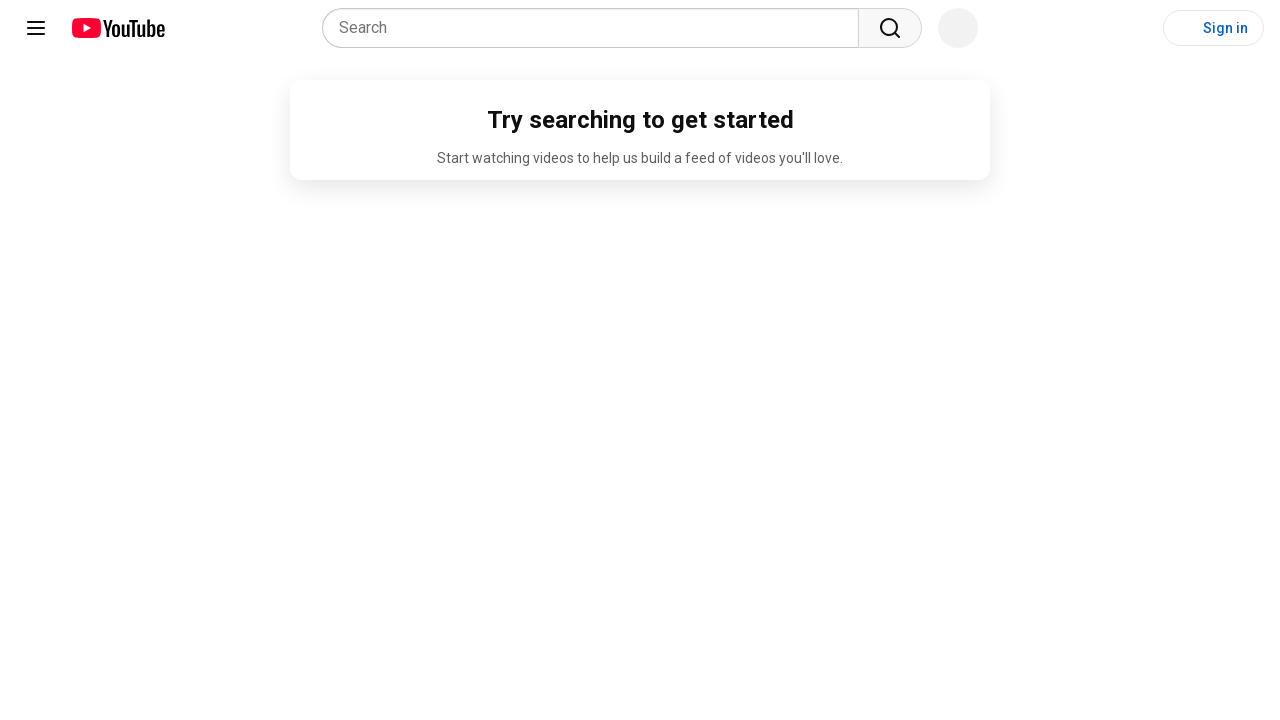

YouTube page fully loaded - main content visible
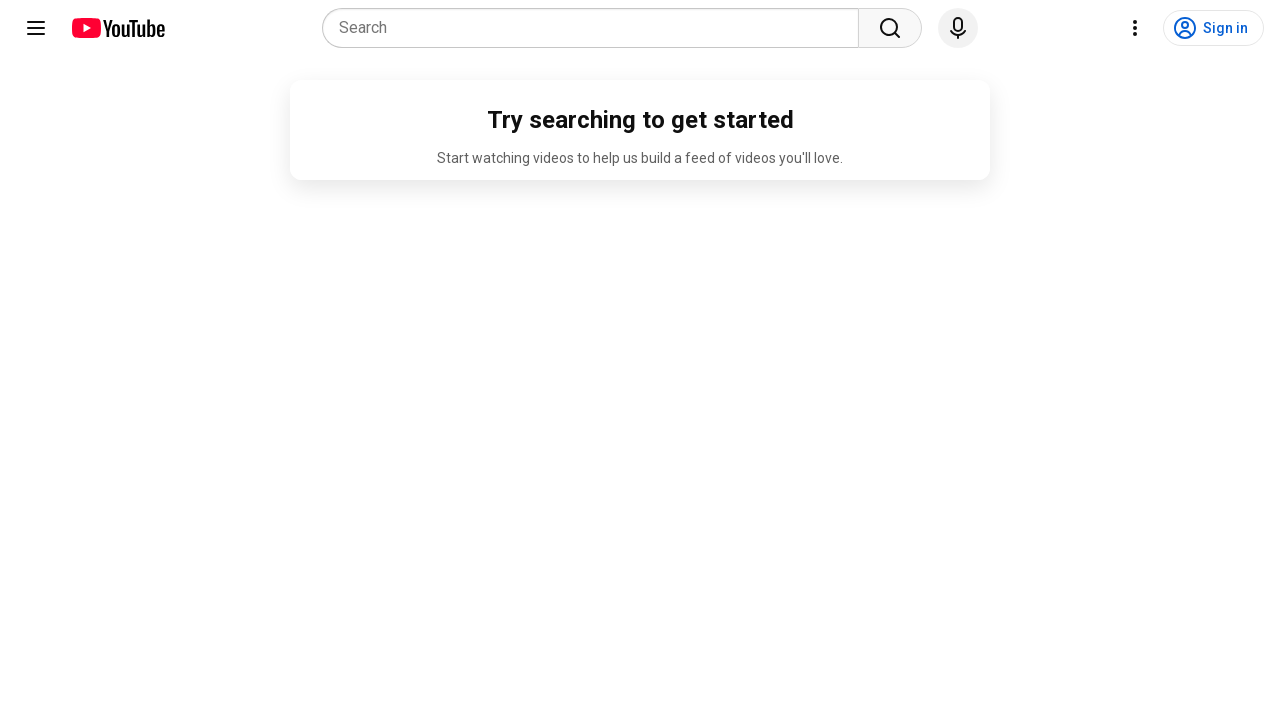

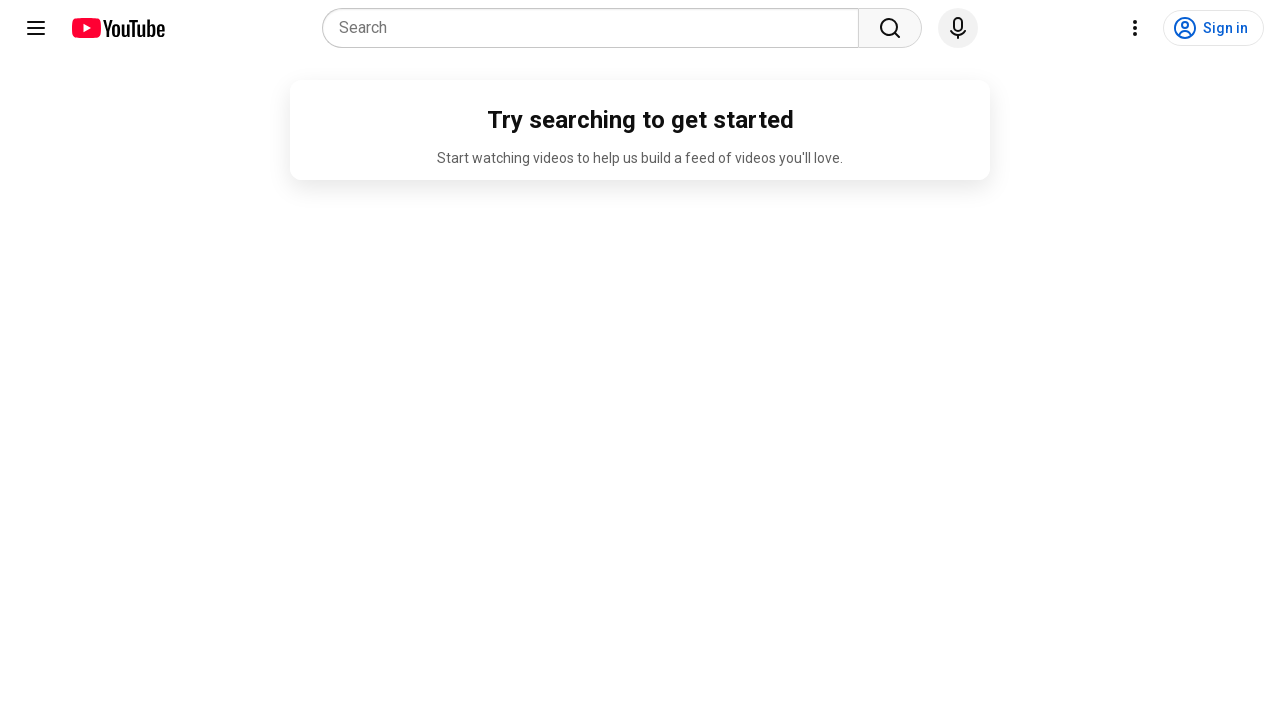